Tests a student interface by entering a student code (AW-1) in a bootbox input dialog, clicking OK, and then navigating through the interface using keyboard Tab and Enter keys to interact with media stream elements.

Starting URL: https://live.monetanalytics.com/stu_proc/student.html#

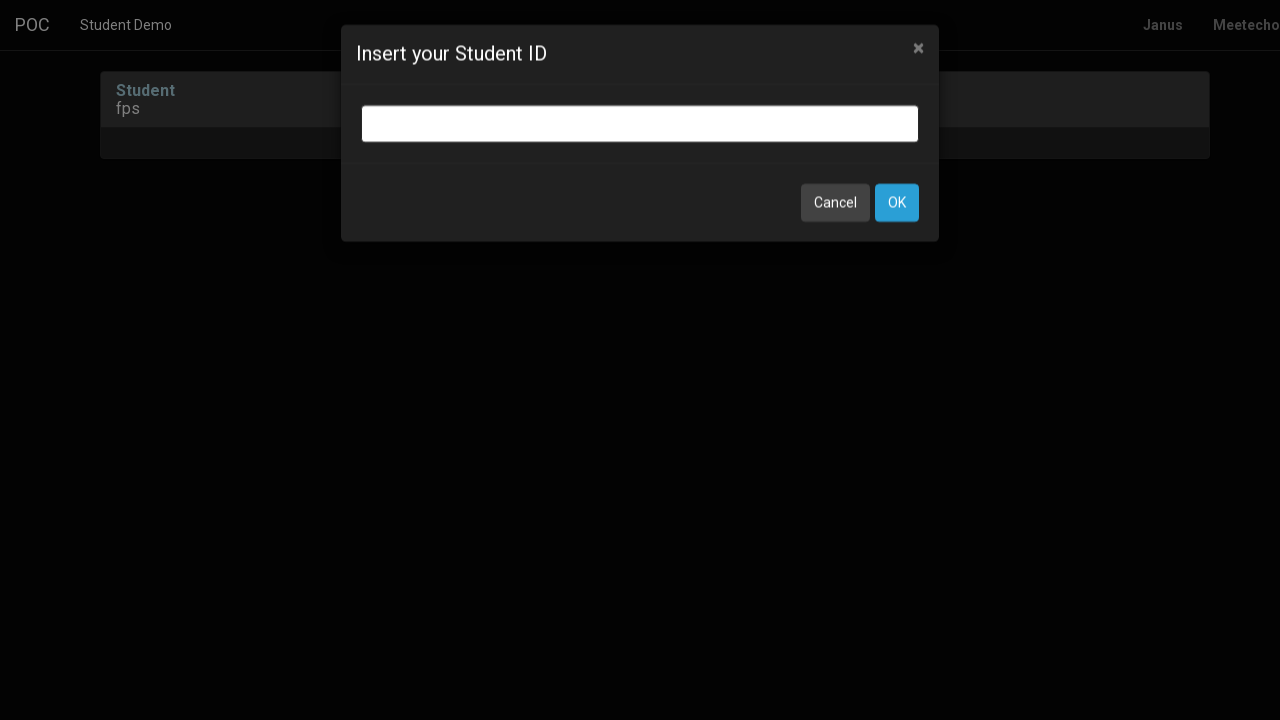

Waited for bootbox input dialog to appear
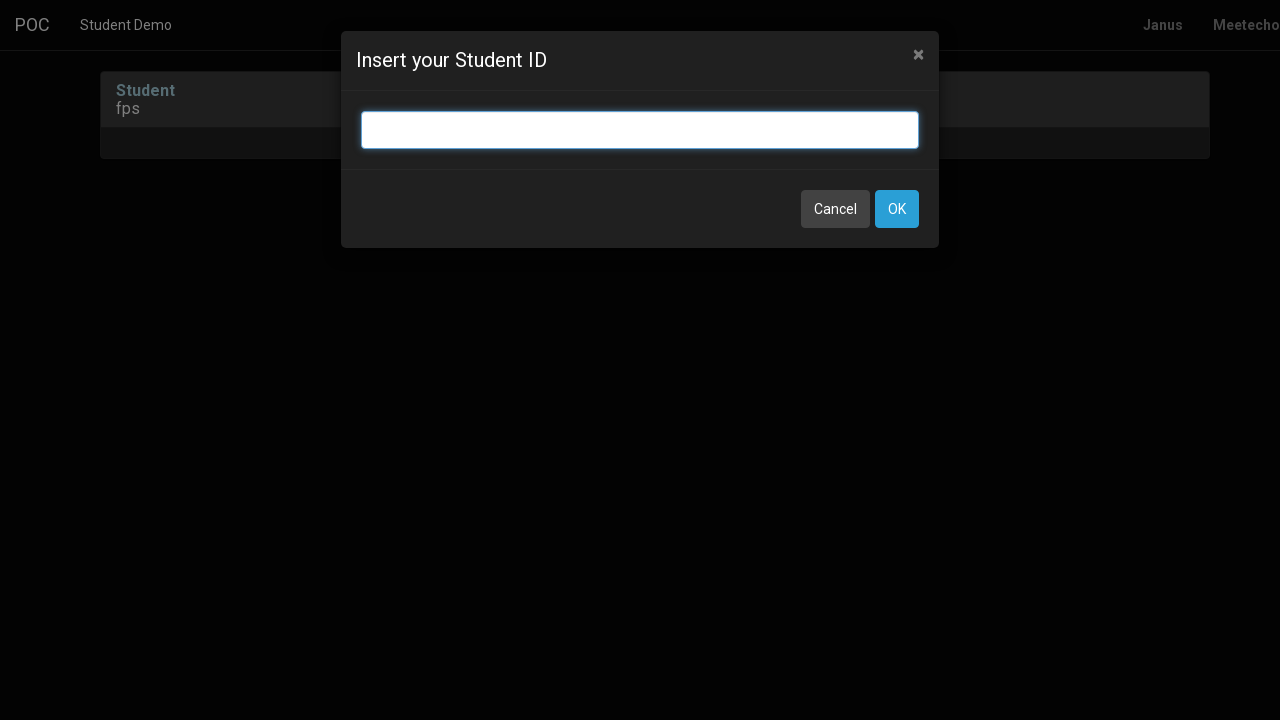

Entered student code 'AW-1' in bootbox input field on input.bootbox-input.bootbox-input-text.form-control
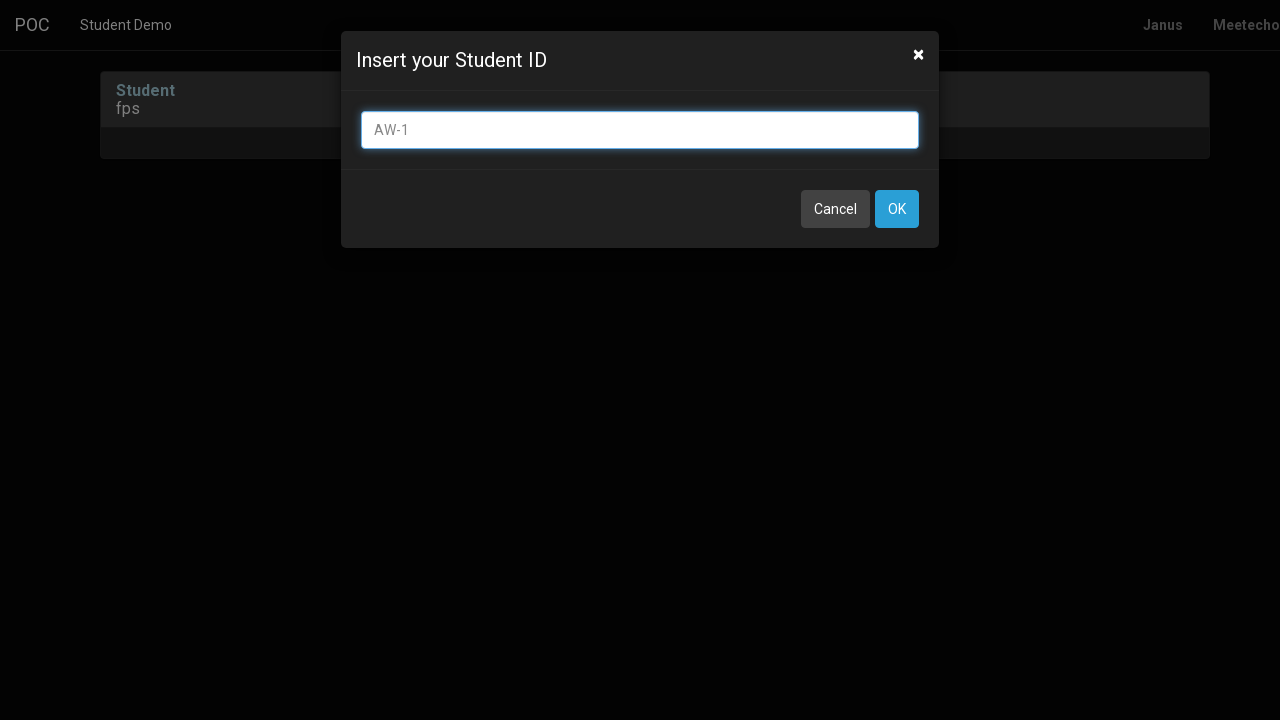

Clicked OK button to submit student code at (897, 209) on xpath=//button[contains(text(),'OK')]
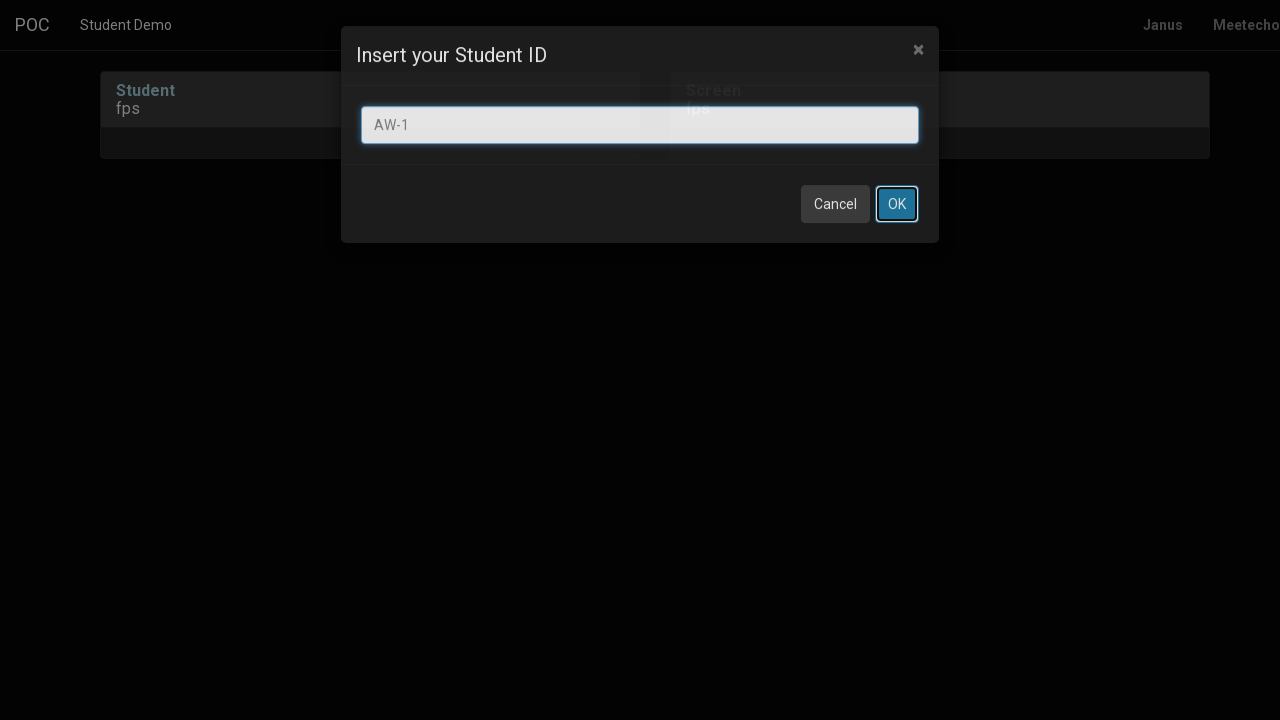

Waited 3 seconds for page to load after dialog submission
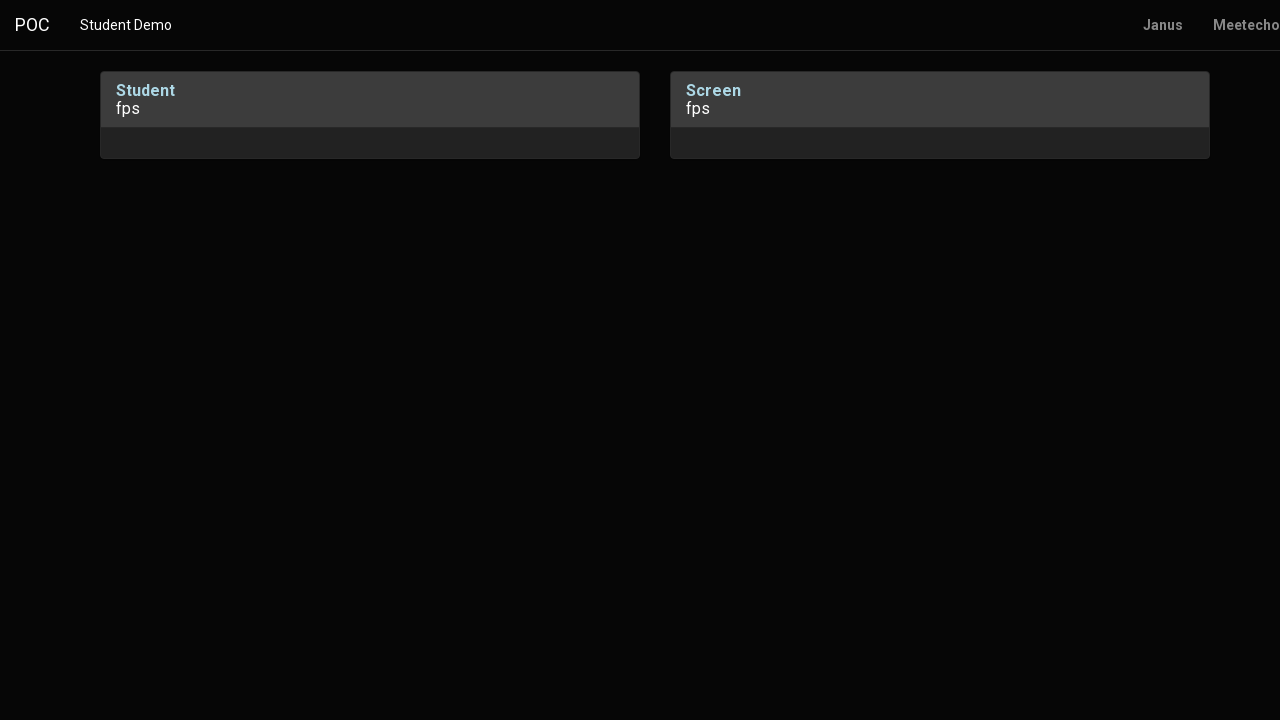

Pressed Tab to navigate through interface elements
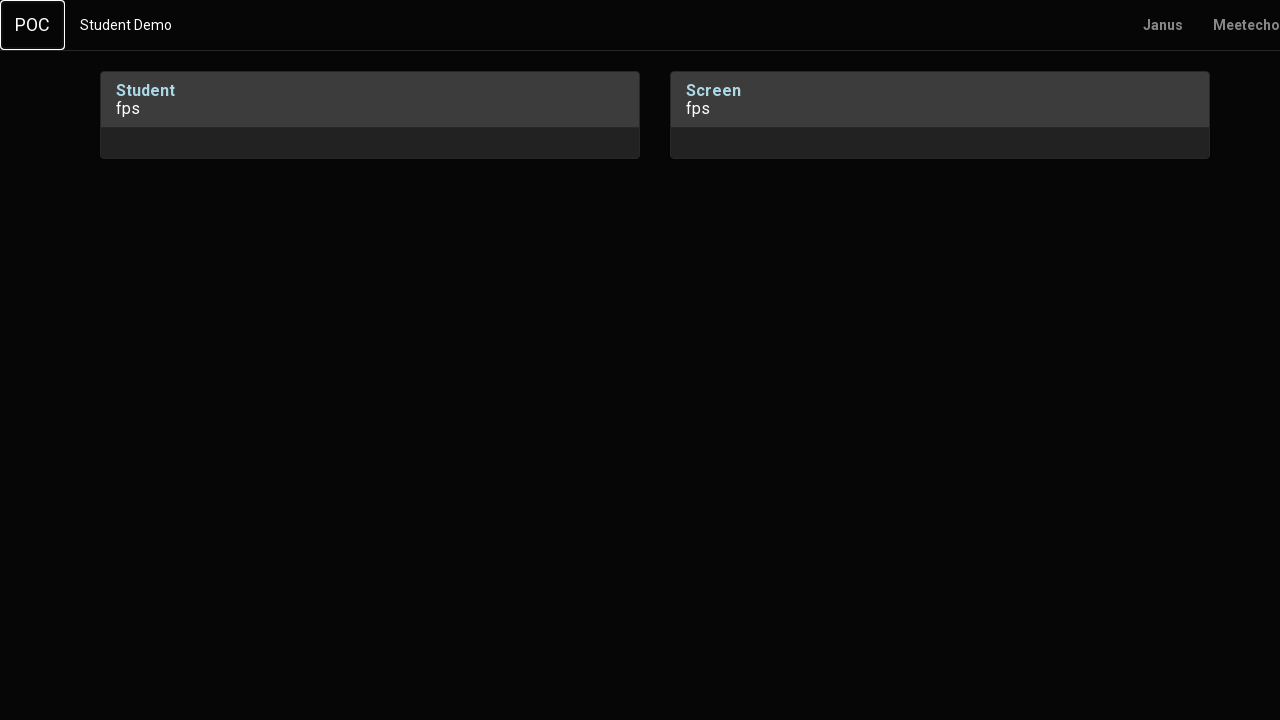

Pressed Enter to confirm/select current element
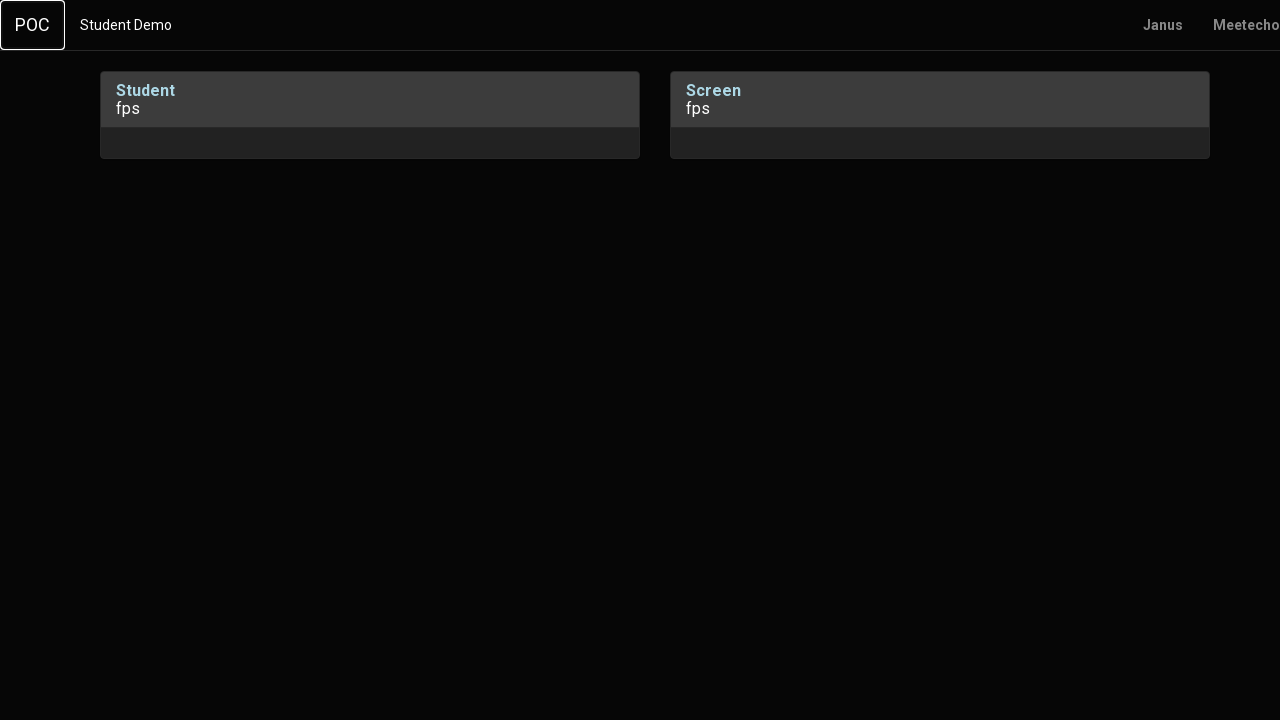

Pressed Tab to navigate to next interface element
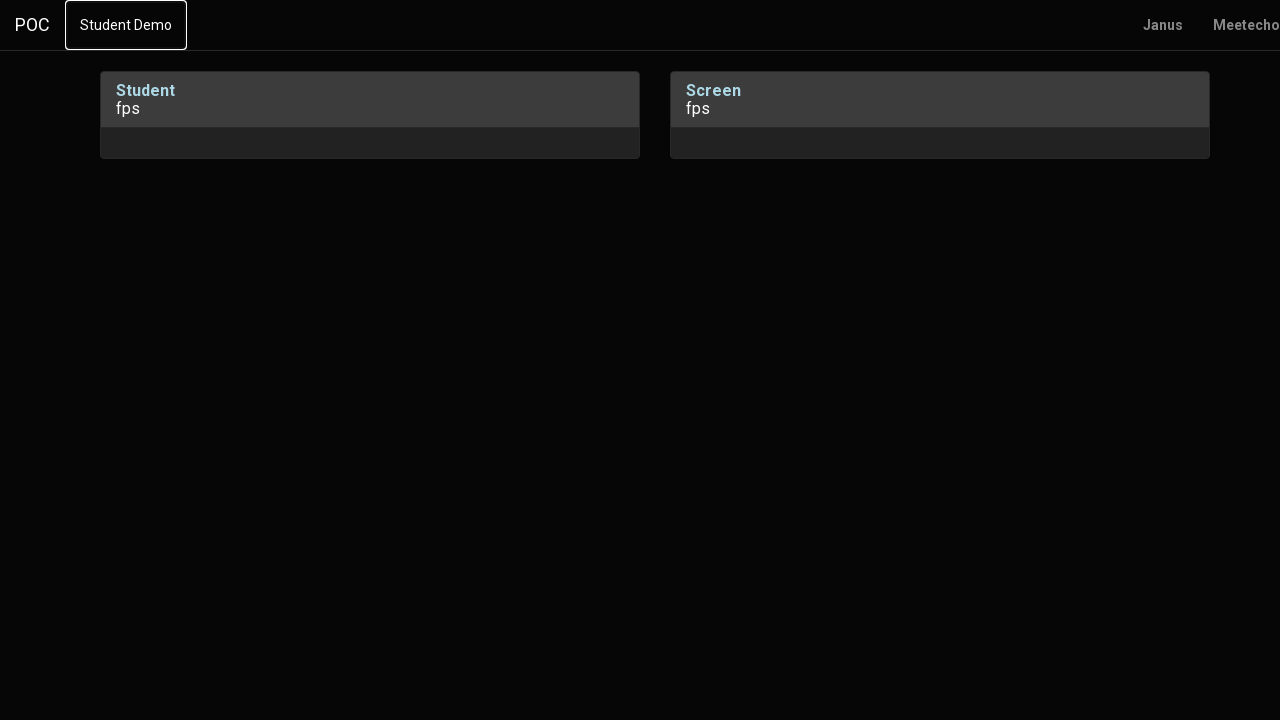

Pressed Tab again to navigate further through interface
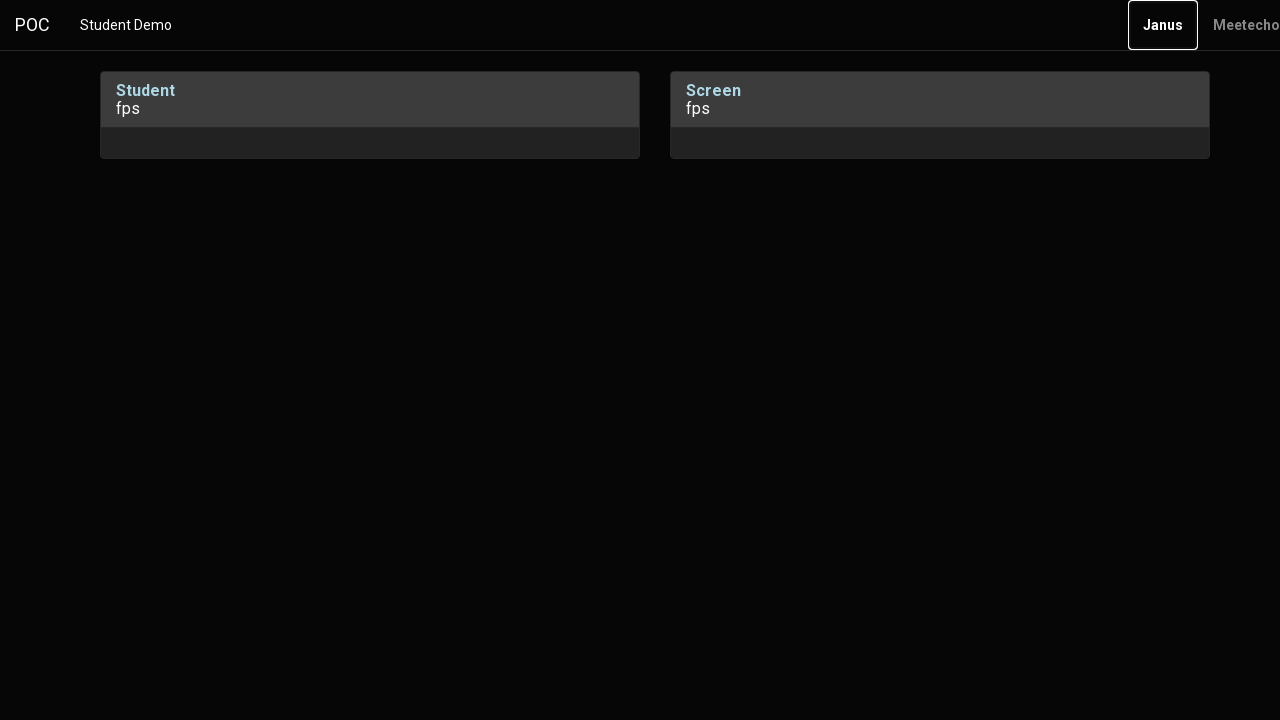

Pressed Enter to confirm final selection and interact with media stream element
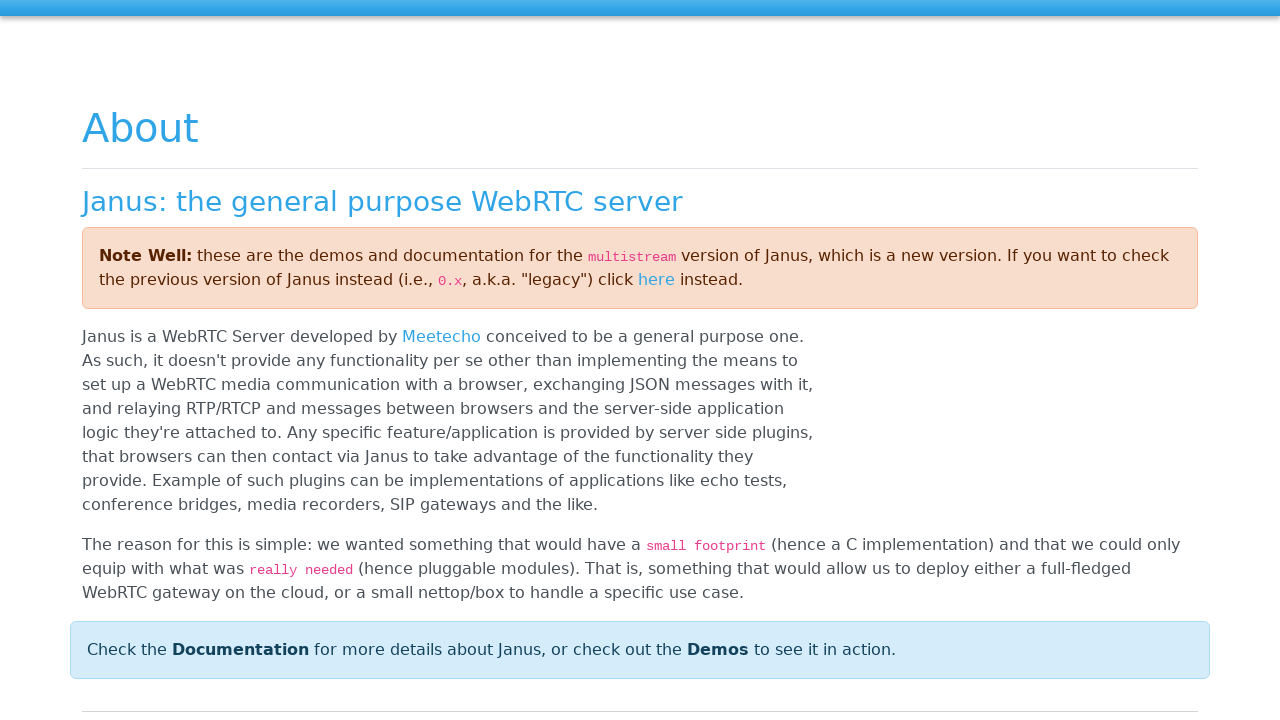

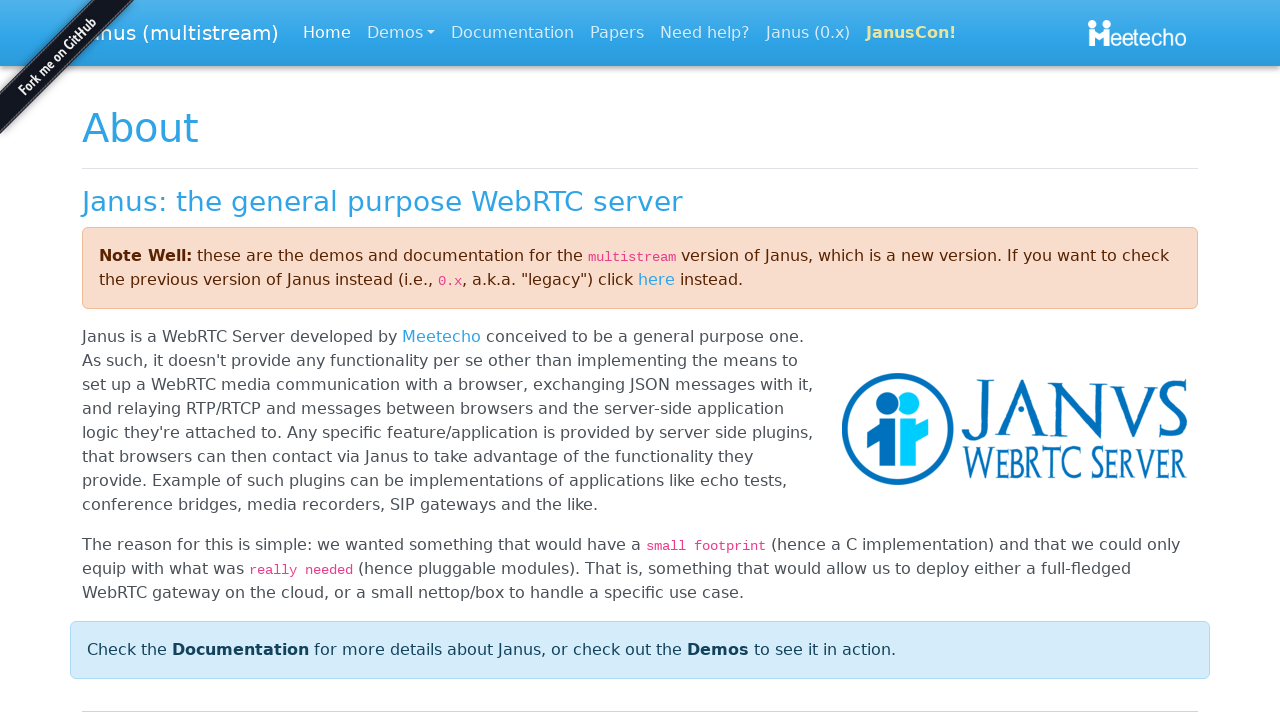